Tests form filling functionality on DemoQA's text-box page by entering user details (name, email, current address, permanent address) and submitting the form.

Starting URL: https://demoqa.com/text-box

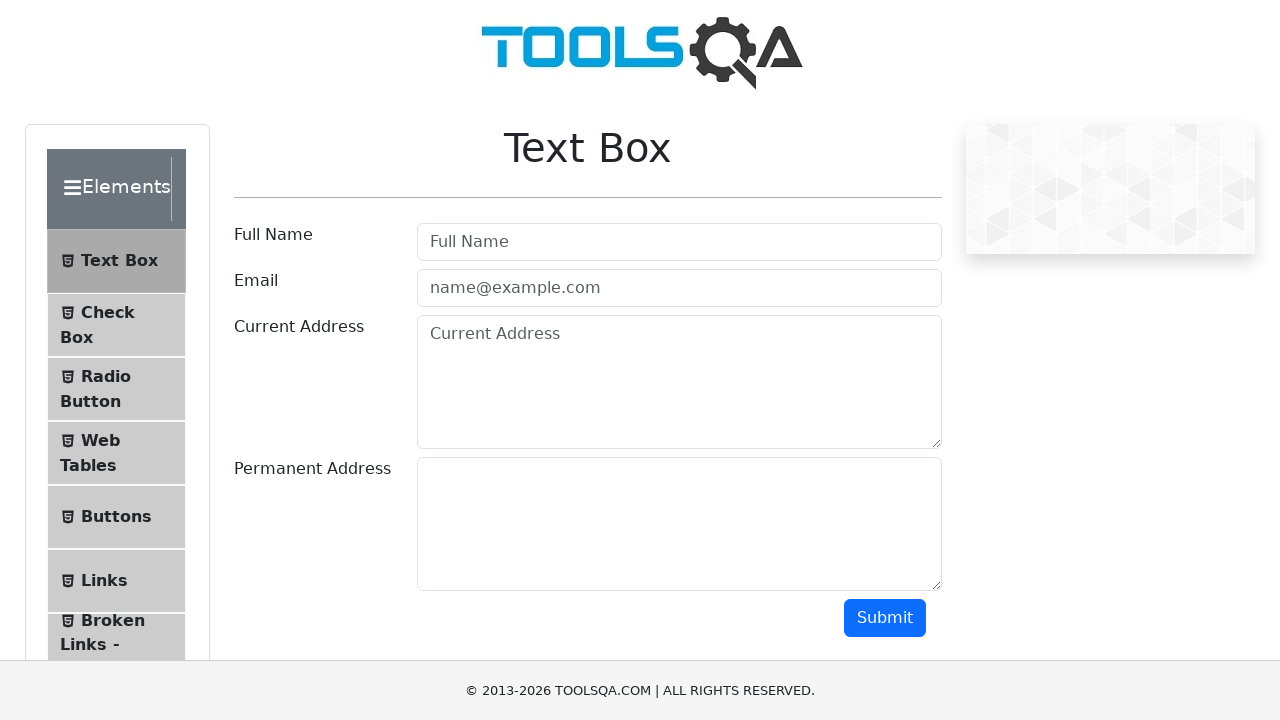

Waited for userName field to be visible
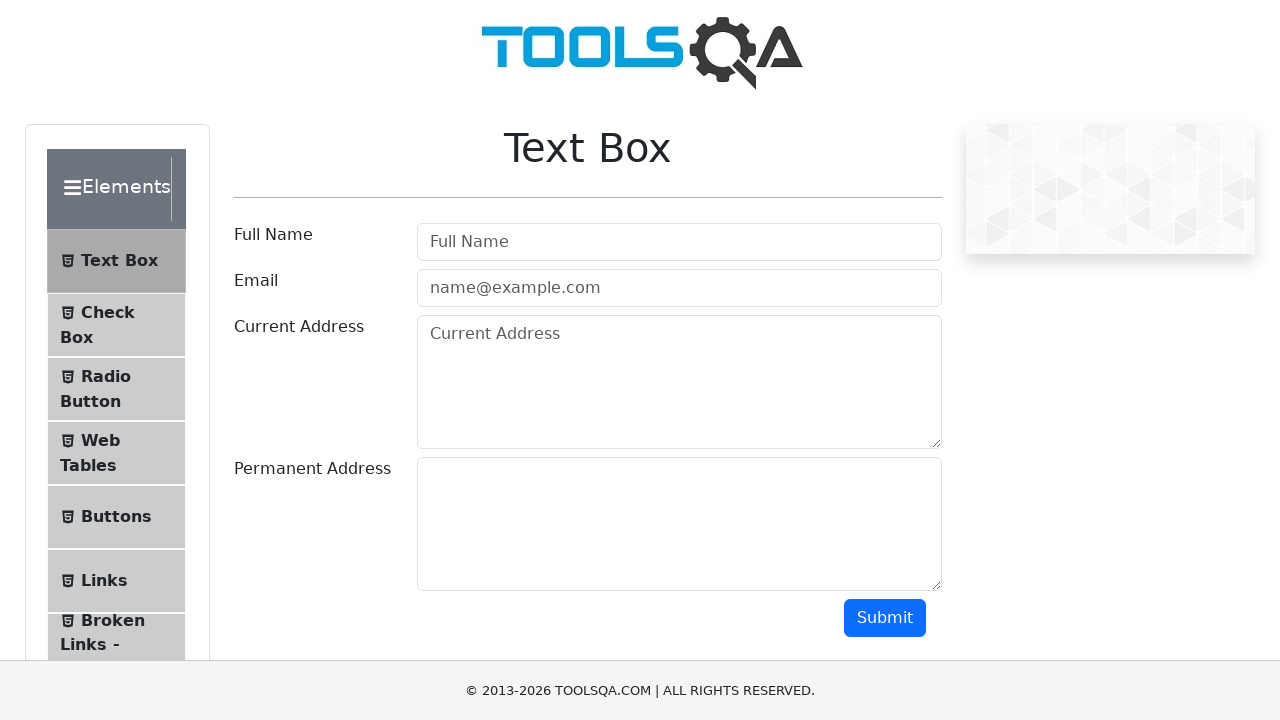

Filled userName field with 'Juara Coding' on #userName
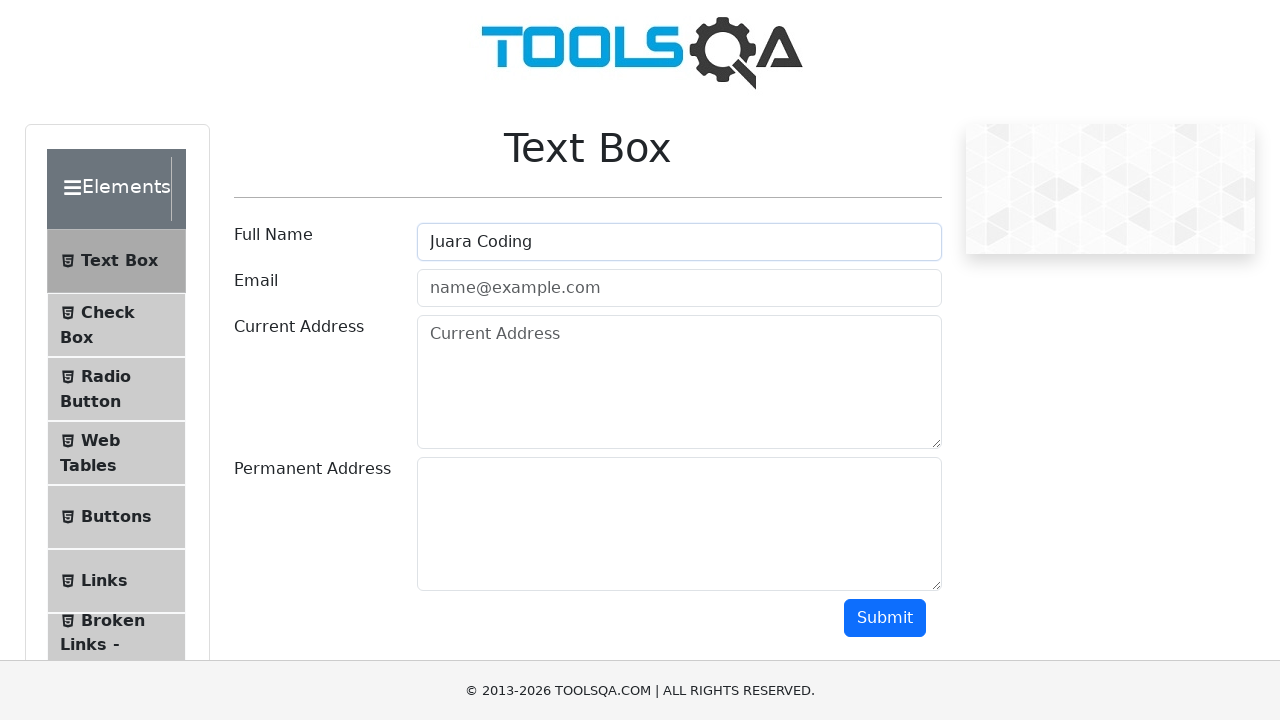

Filled userEmail field with 'email@email.com' on #userEmail
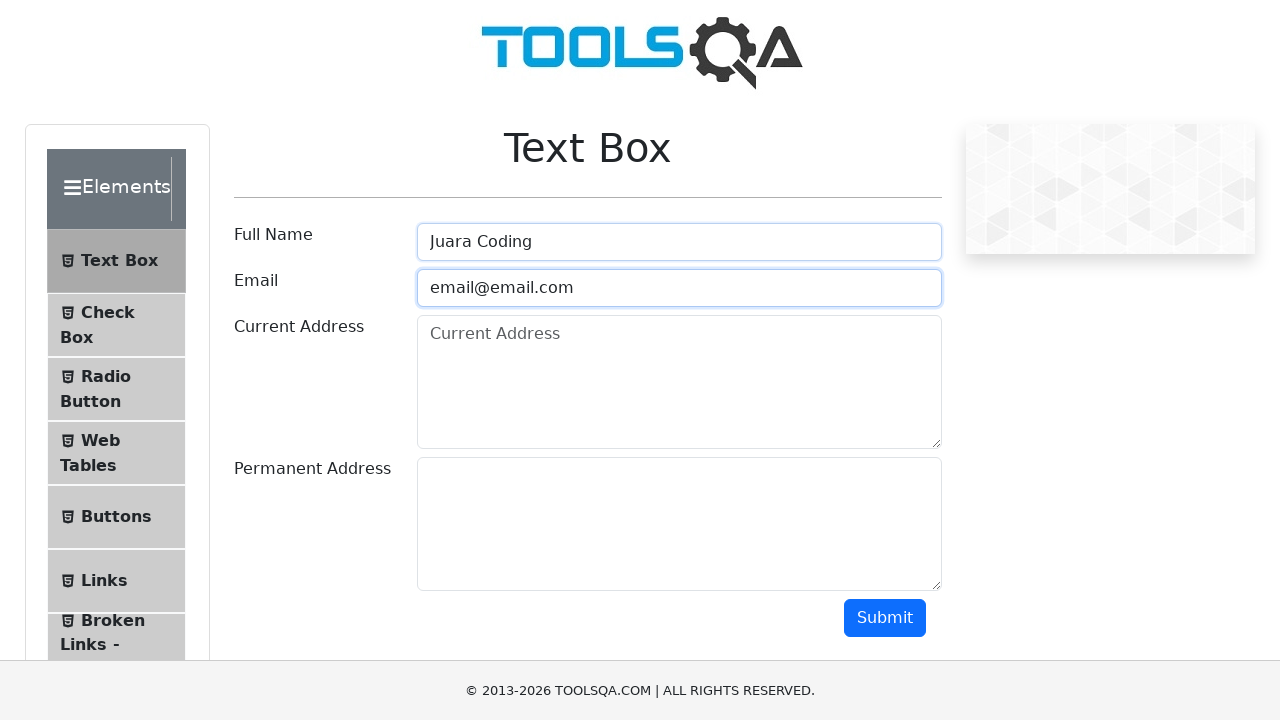

Filled currentAddress field with 'Jakarta' on #currentAddress
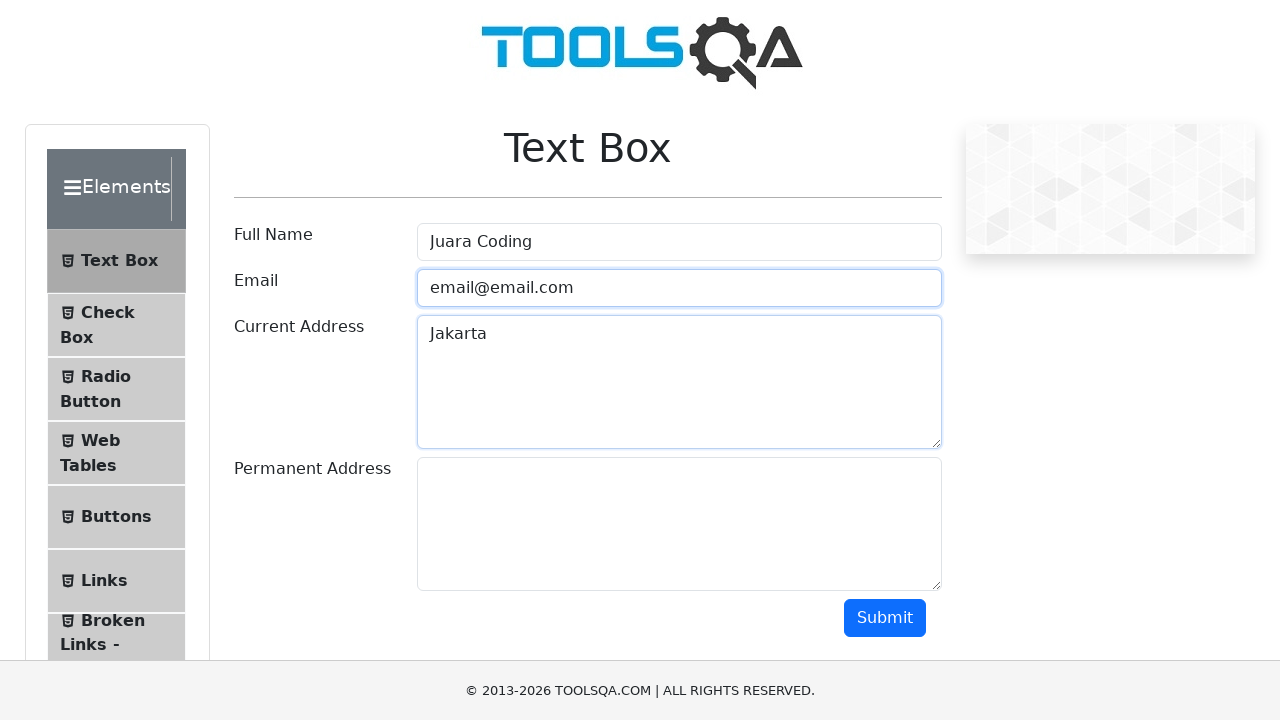

Filled permanentAddress field with 'Jakarta' on #permanentAddress
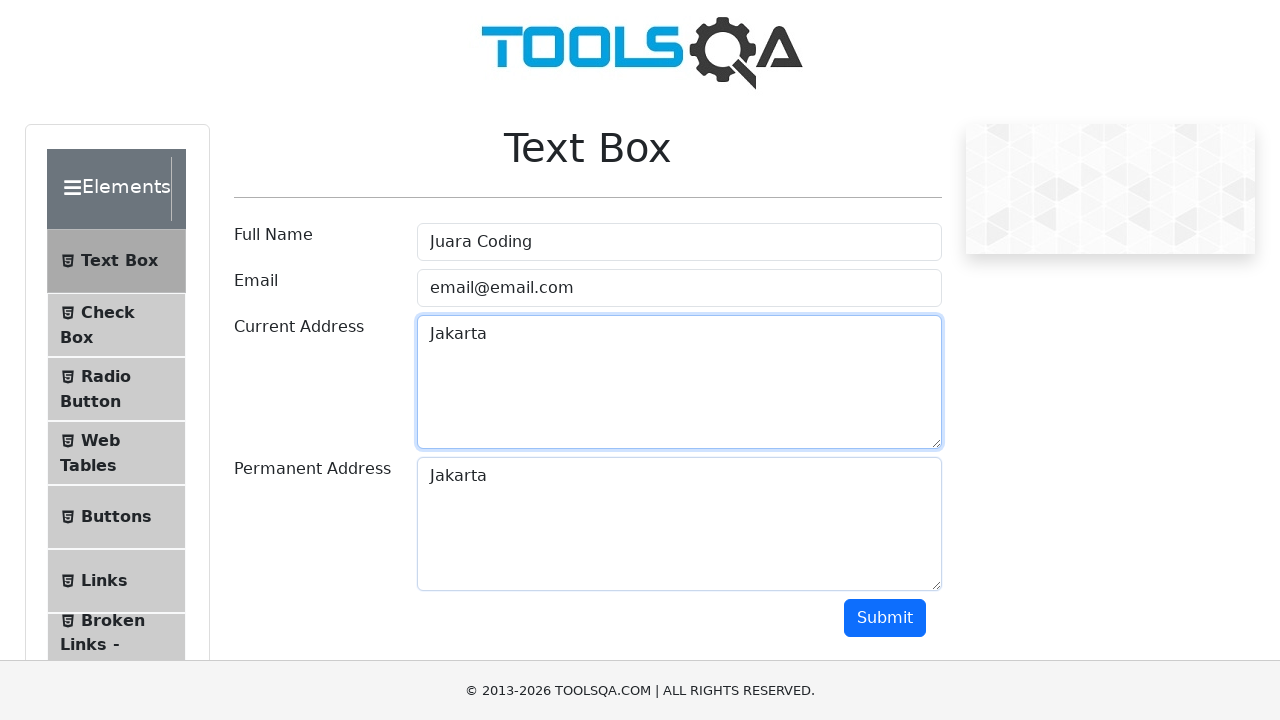

Scrolled down 500 pixels to reveal submit button
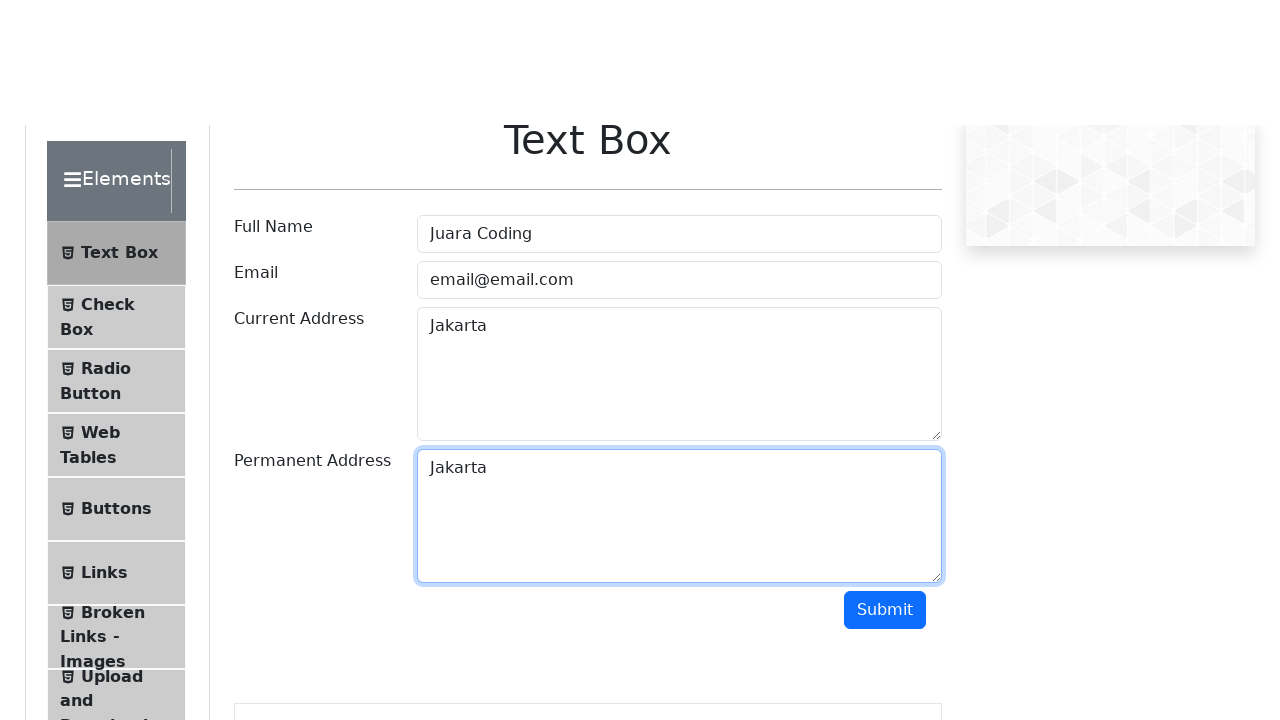

Clicked submit button to submit the form at (885, 118) on #submit
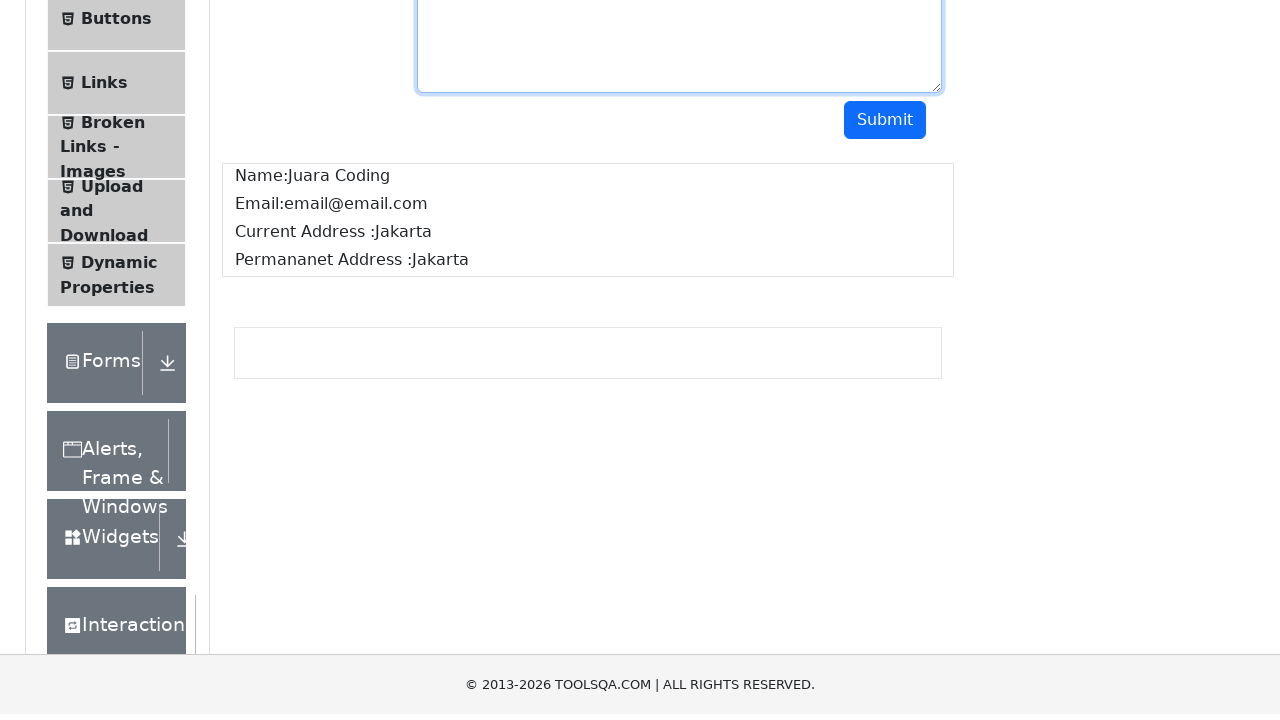

Form submission confirmed - output section appeared
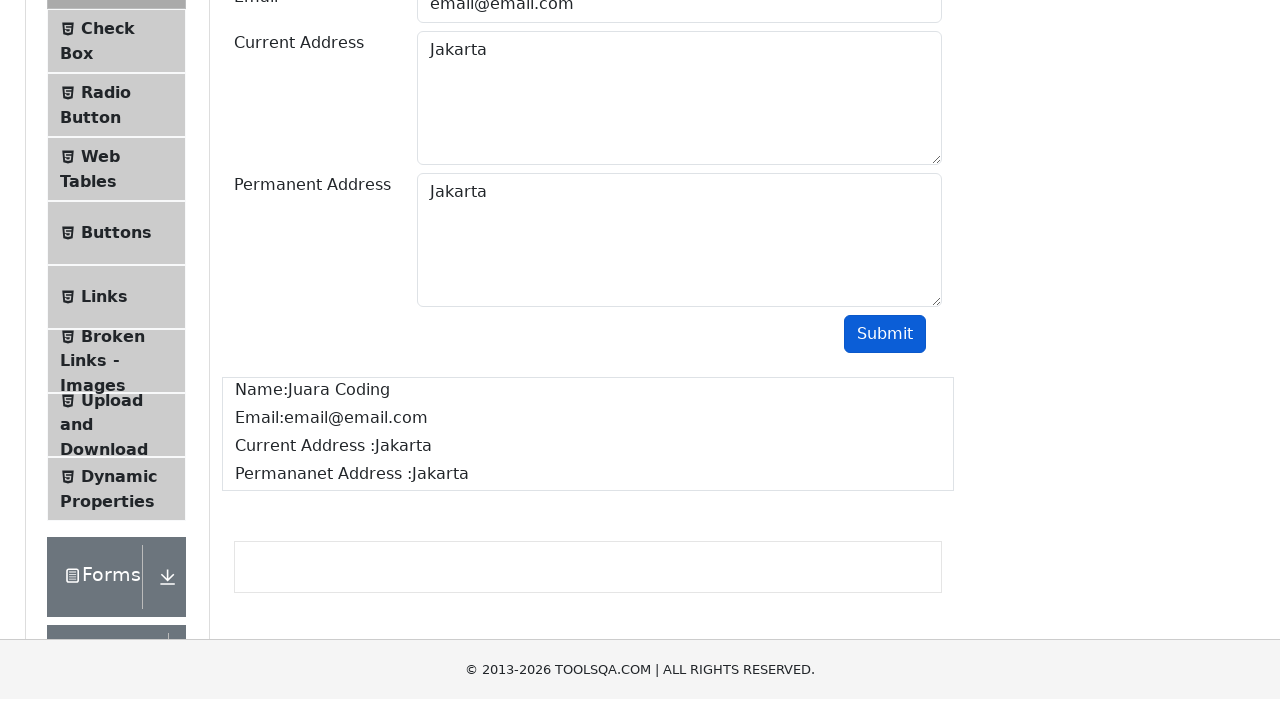

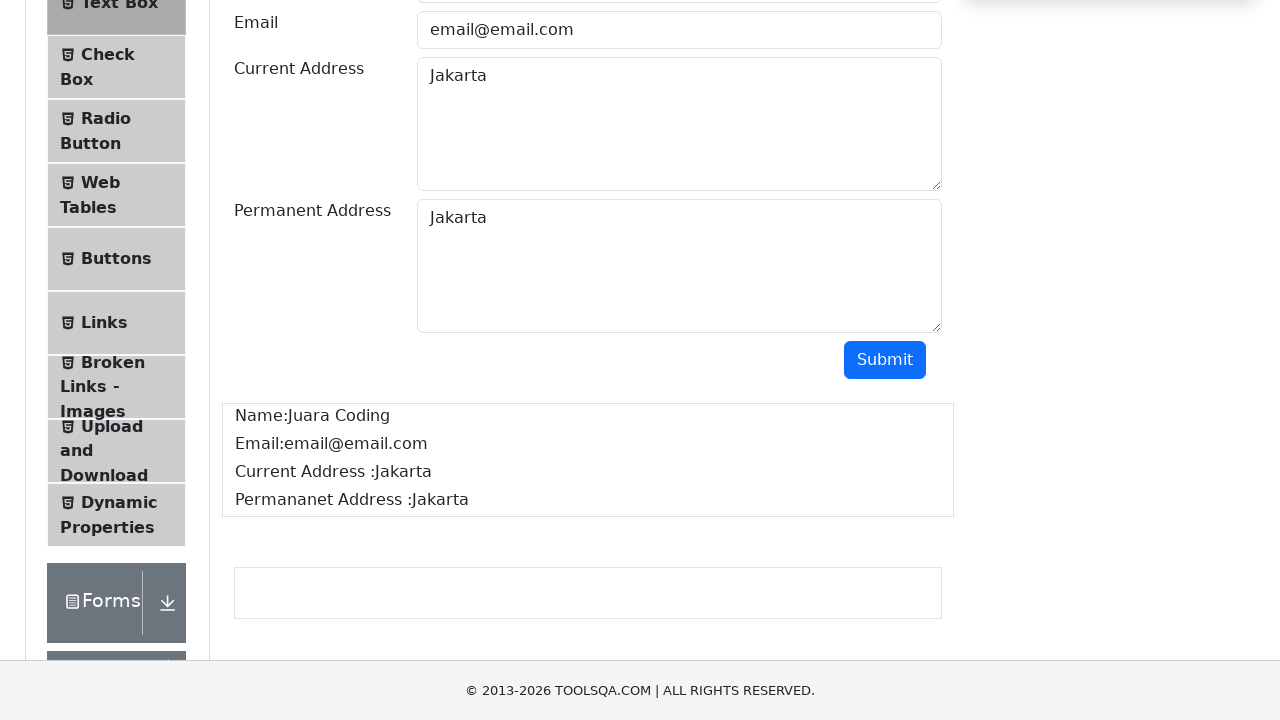